Tests navigation on the Playwright documentation site by clicking the "Get started" link from the homepage

Starting URL: https://playwright.dev/

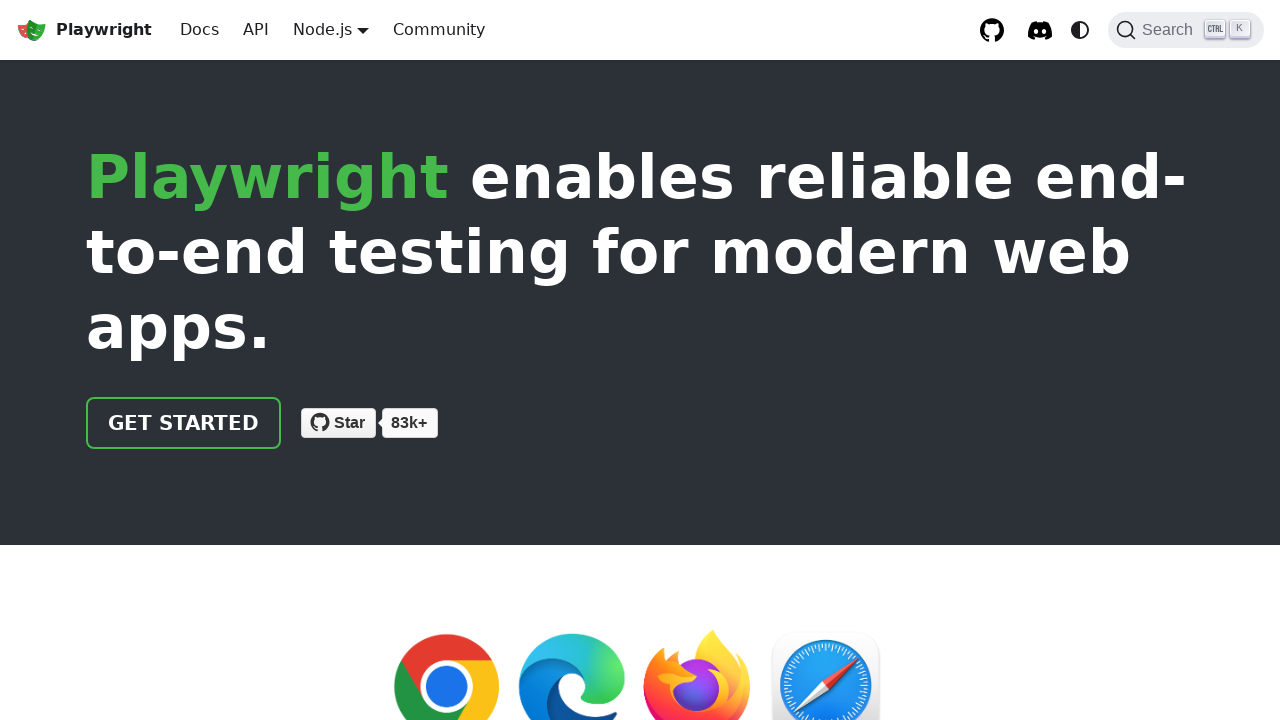

Navigated to Playwright documentation homepage
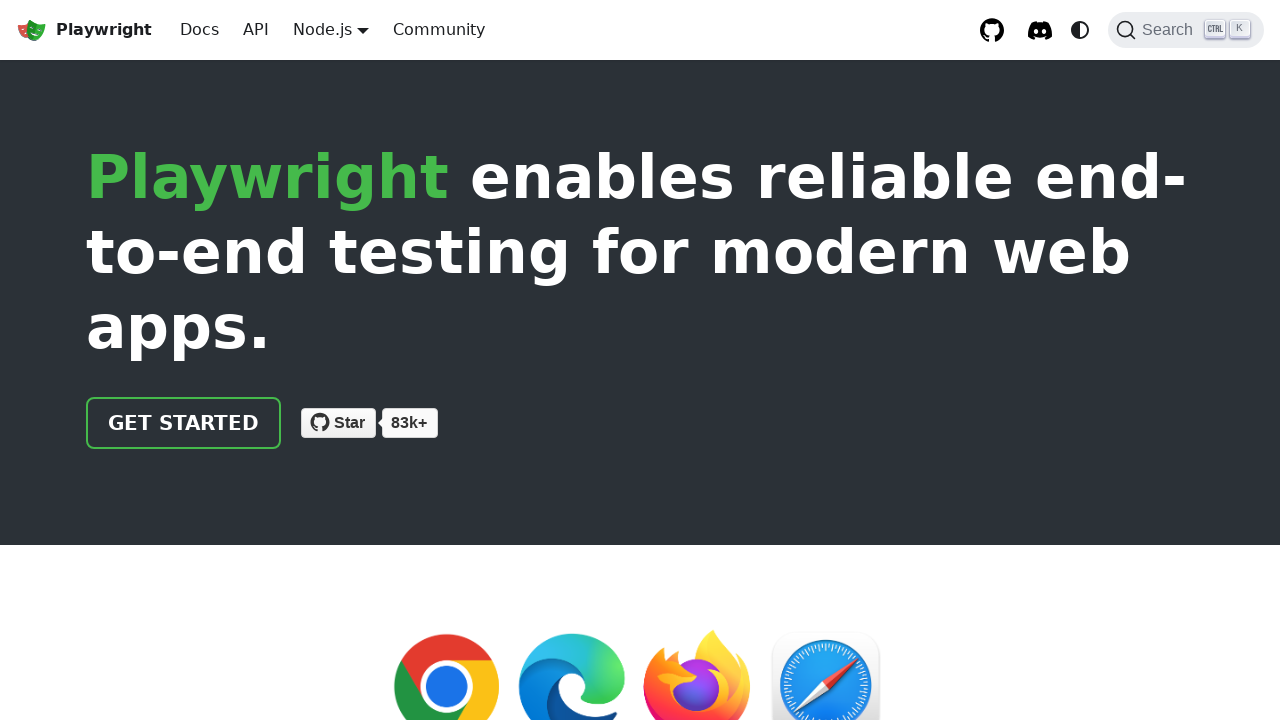

Clicked the 'Get started' link at (184, 423) on internal:role=link[name="Get started"i]
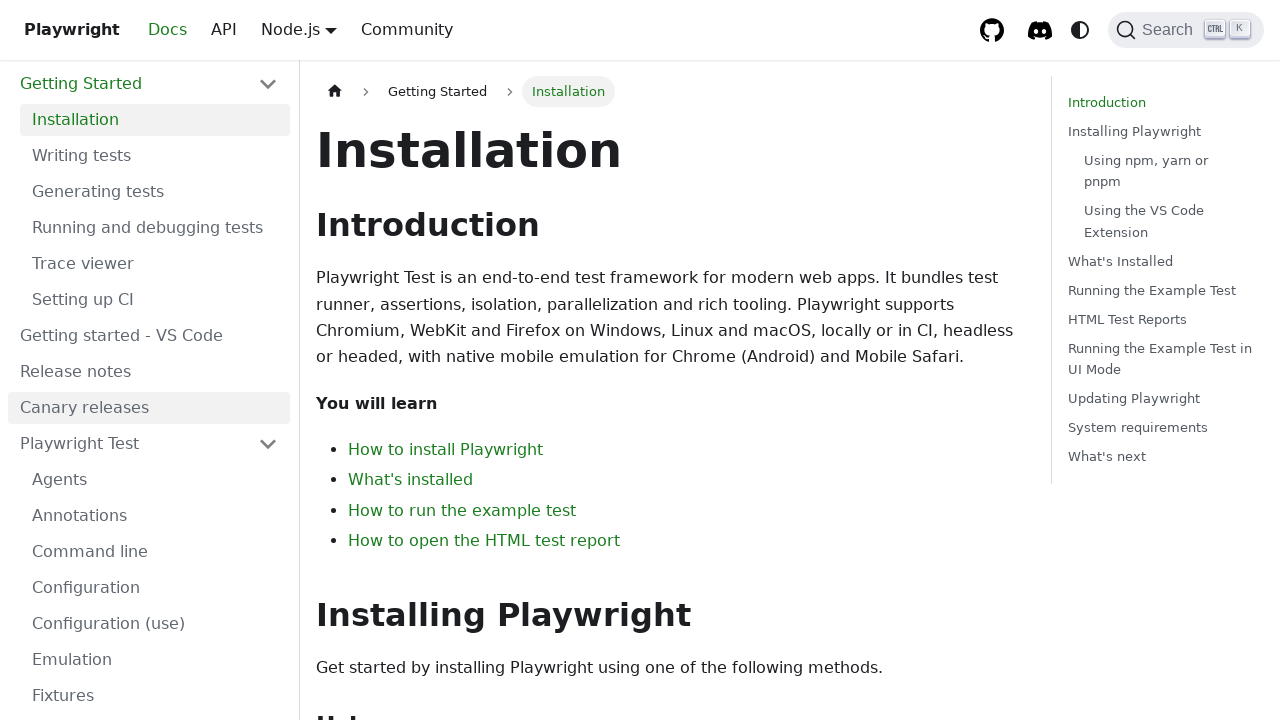

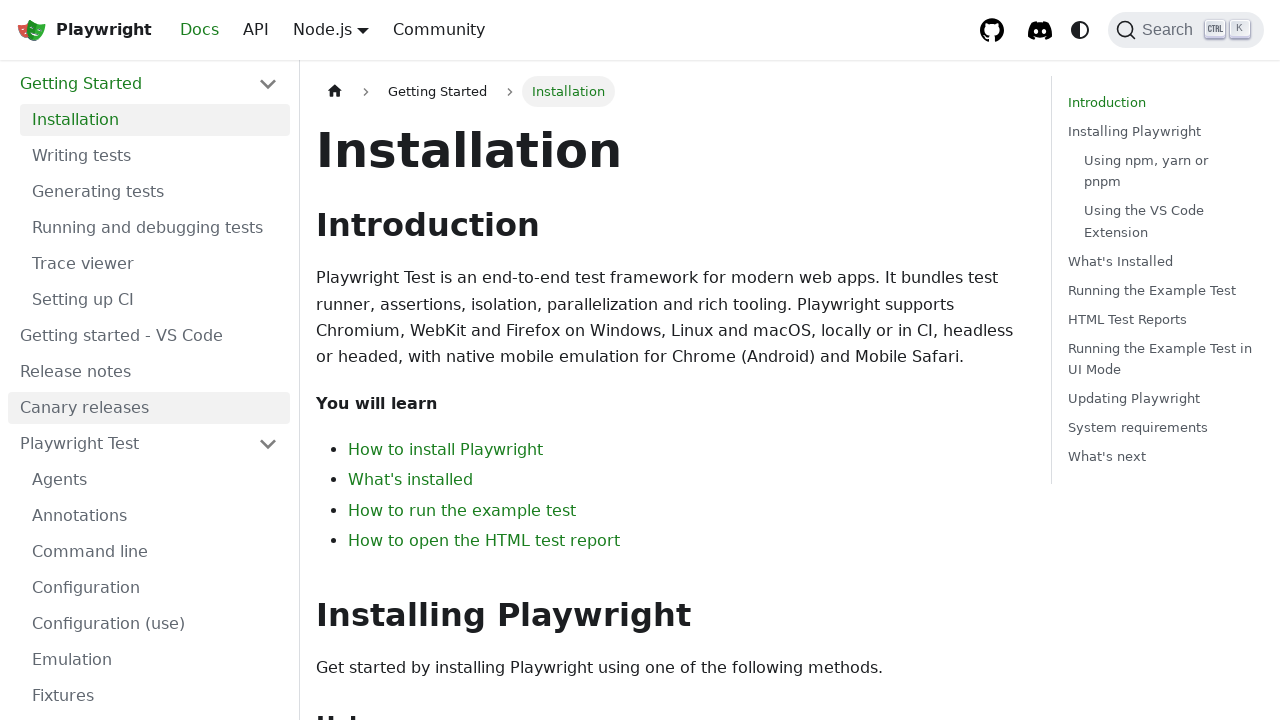